Retrieves the current URL of the login page

Starting URL: https://opensource-demo.orangehrmlive.com/web/index.php/auth/login

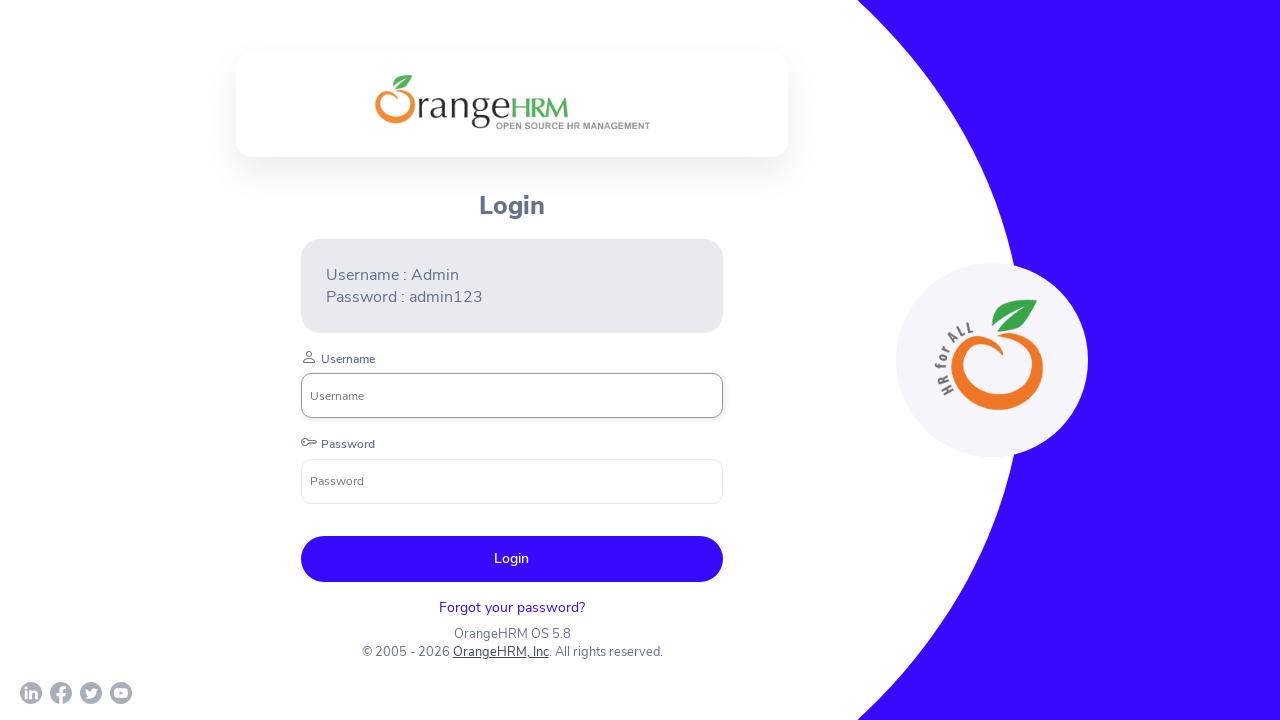

Retrieved current URL of the login page
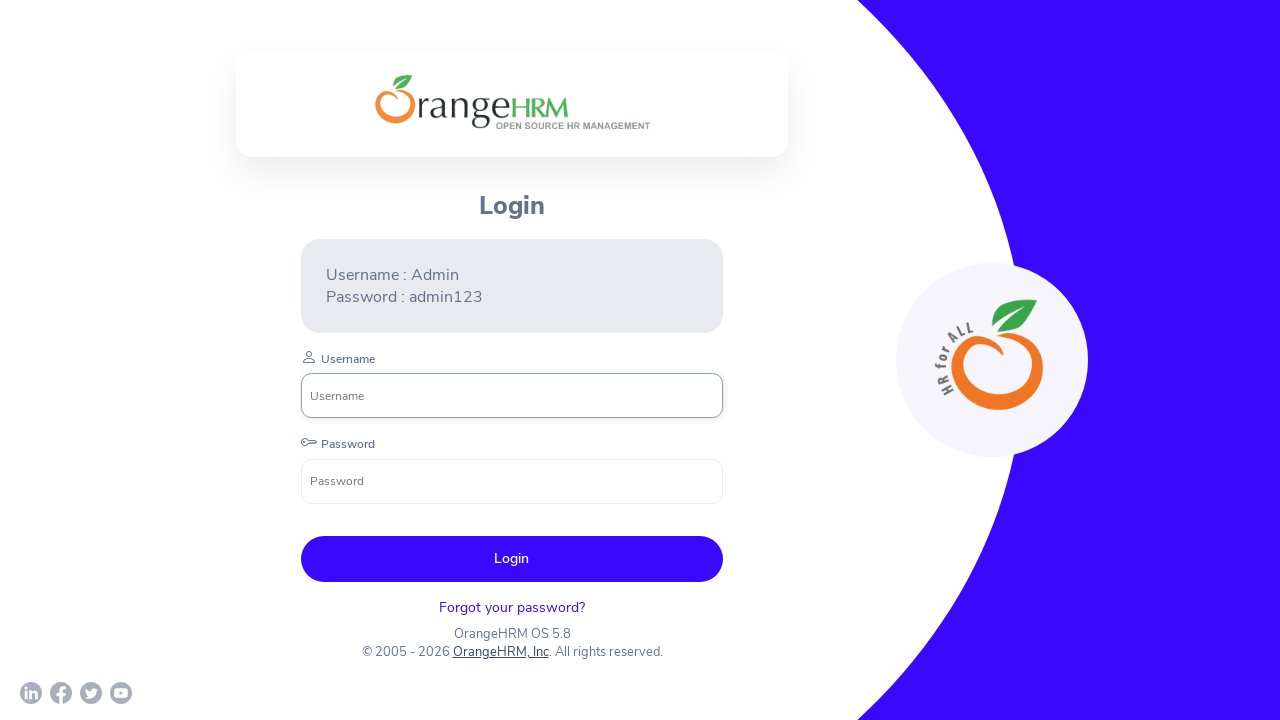

Printed current URL to console
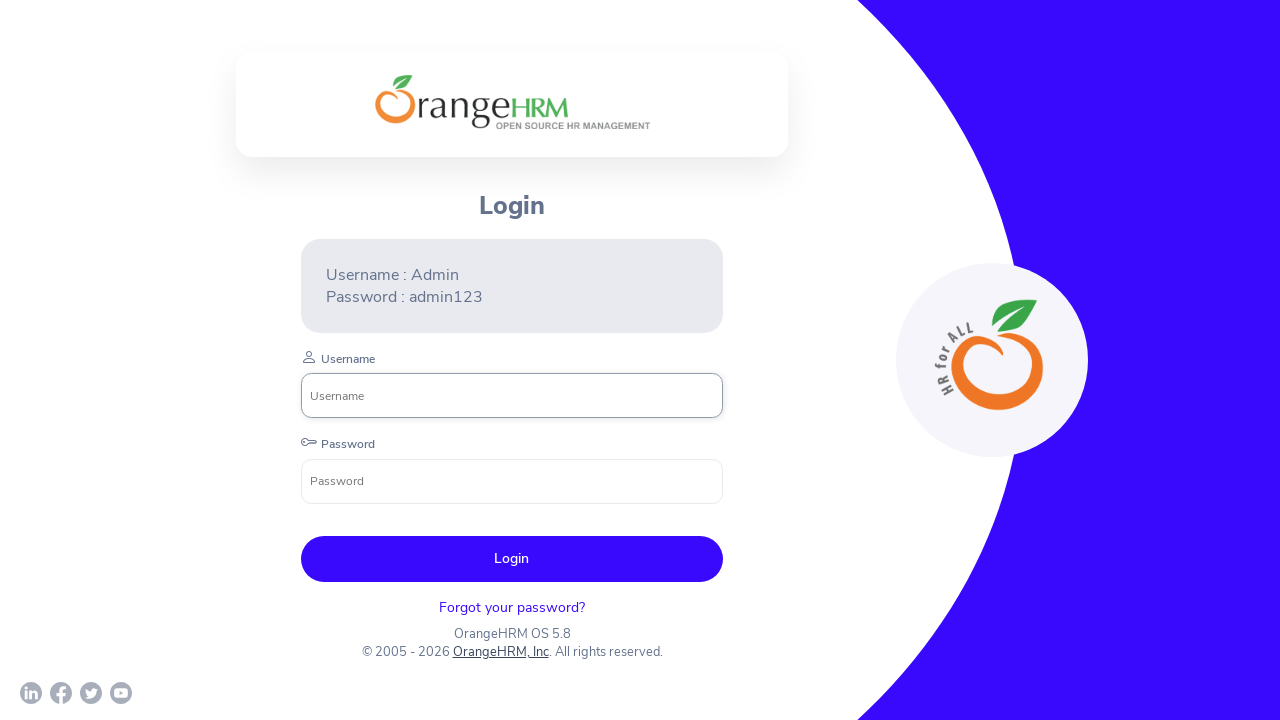

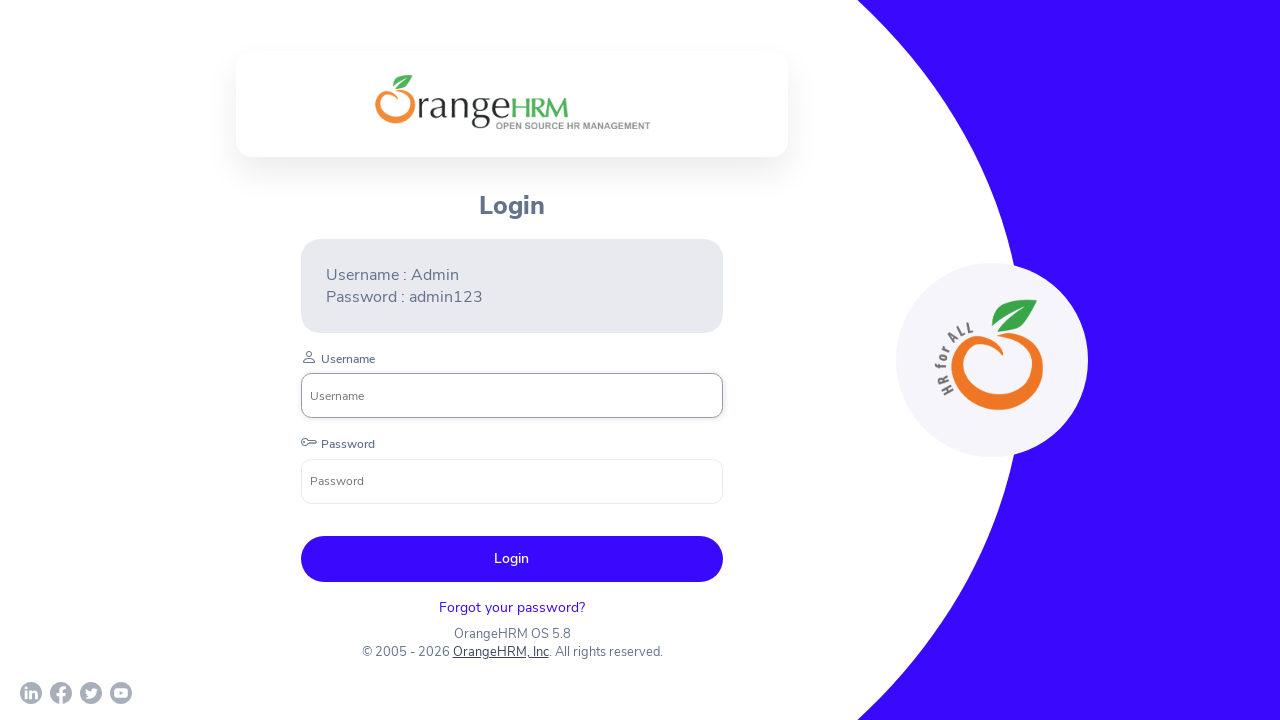